Tests dynamic control removal by clicking Remove button and waiting for element to disappear

Starting URL: https://the-internet.herokuapp.com/dynamic_controls

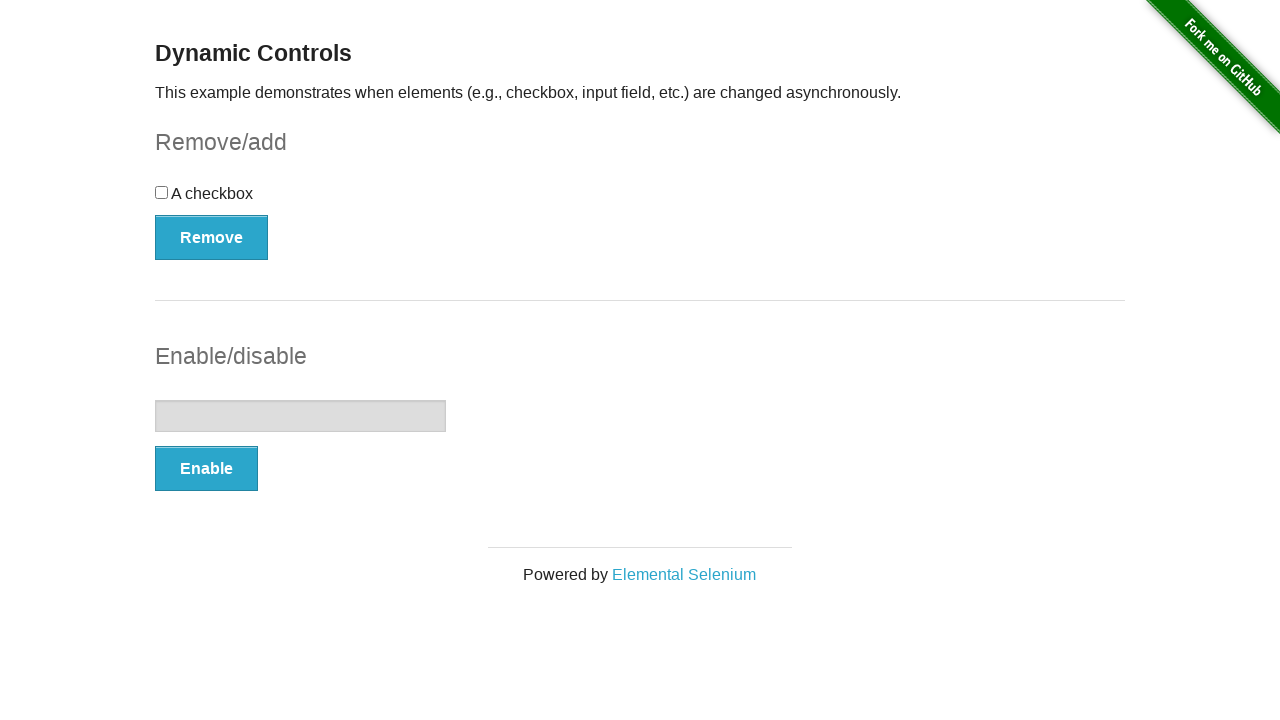

Clicked Remove button to remove dynamic control at (212, 237) on button:has-text('Remove')
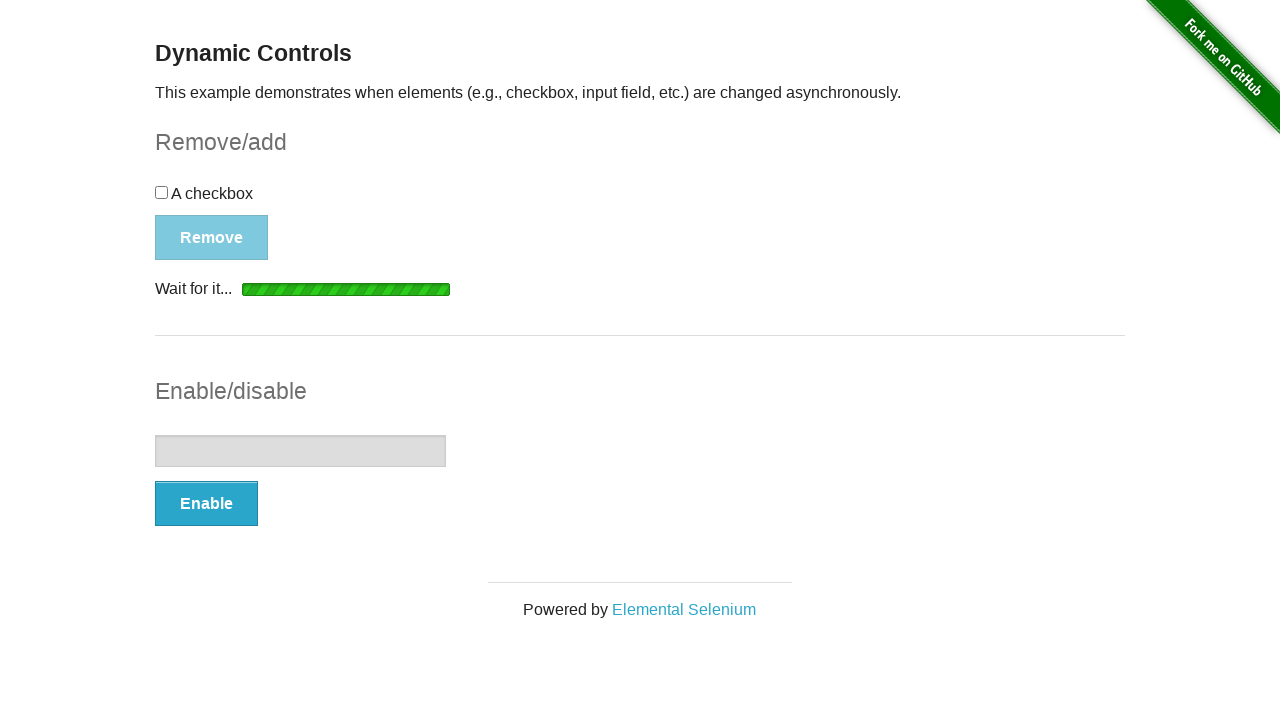

Add button appeared after control removal
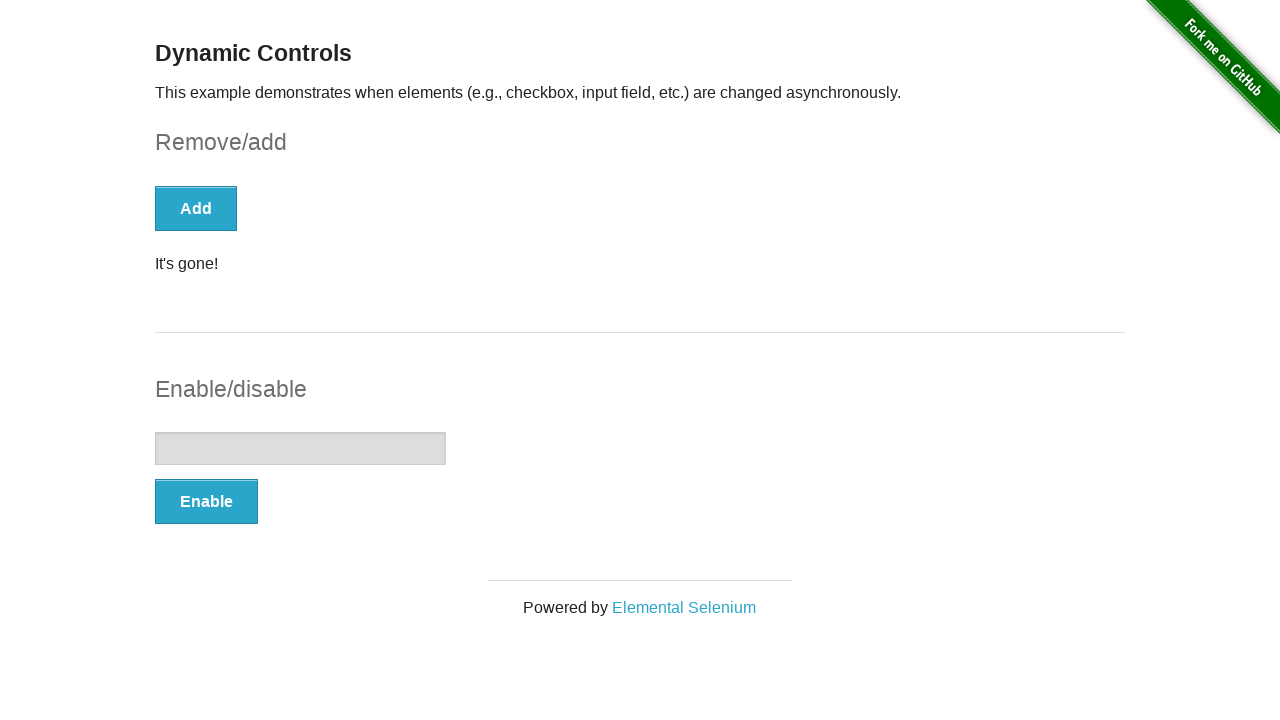

Removal confirmation message appeared
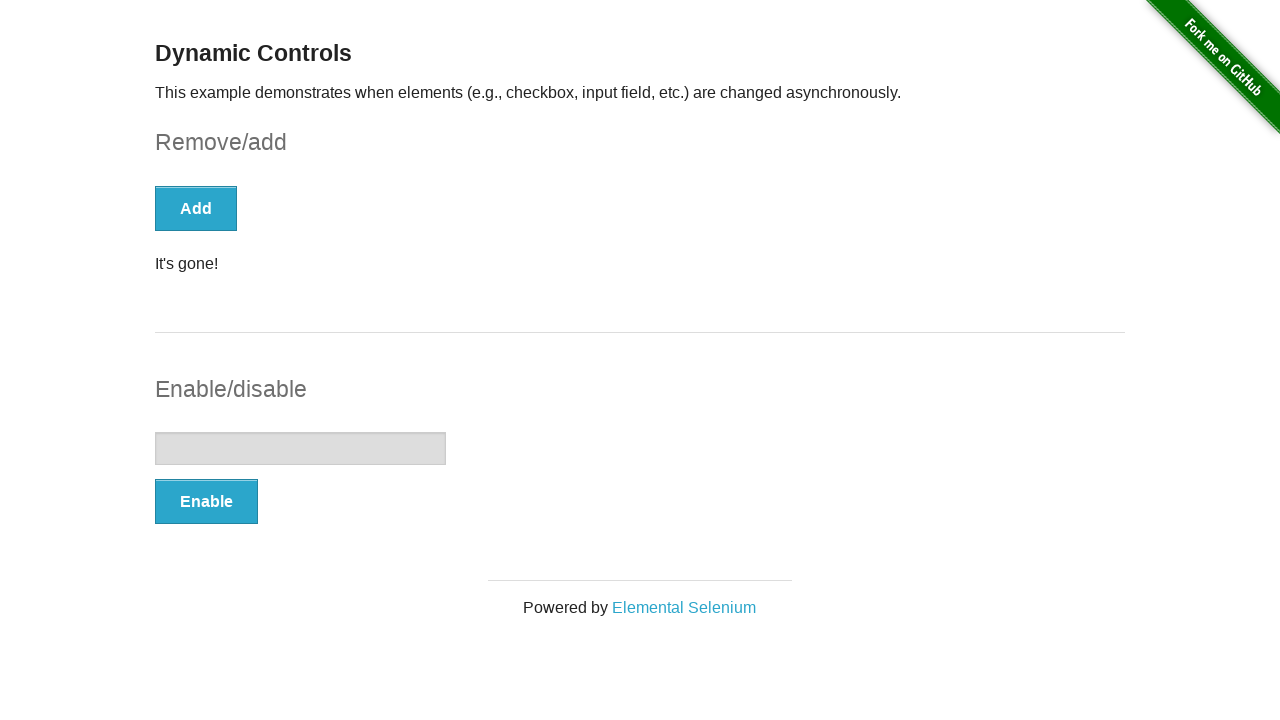

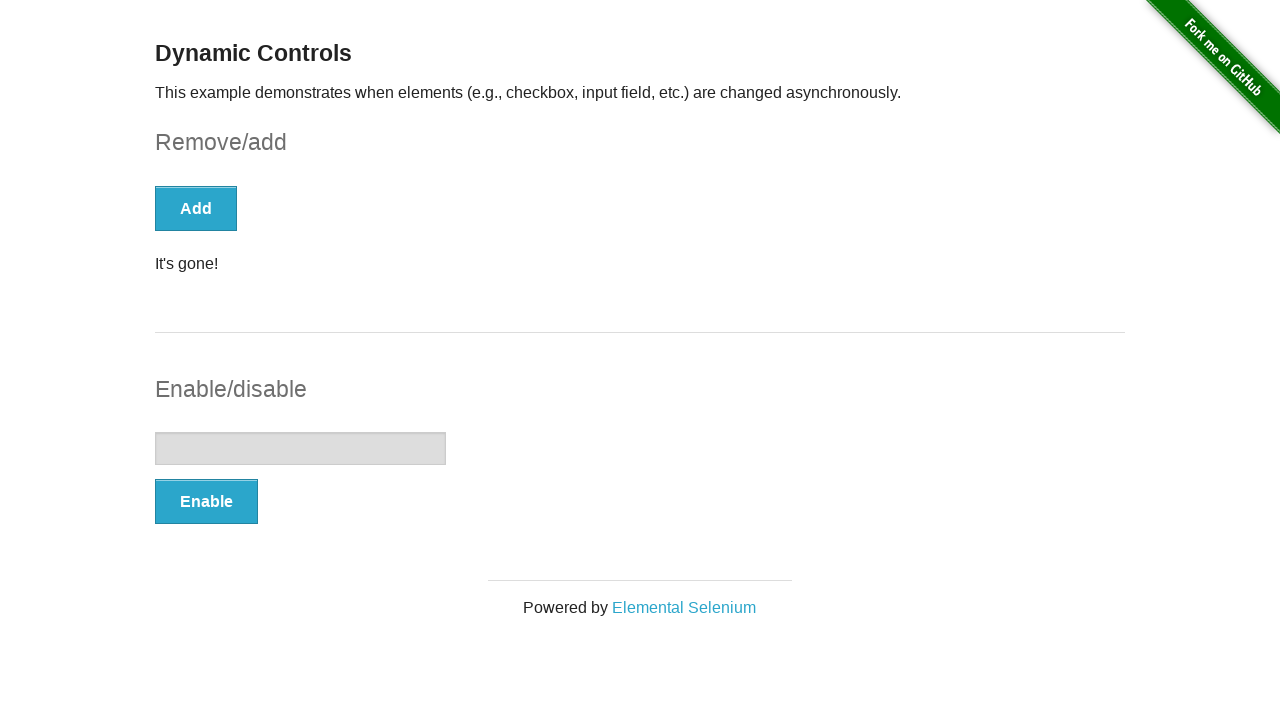